Tests scrolling functionality on a web page by performing a window scroll and then scrolling within a specific table element

Starting URL: https://rahulshettyacademy.com/AutomationPractice/

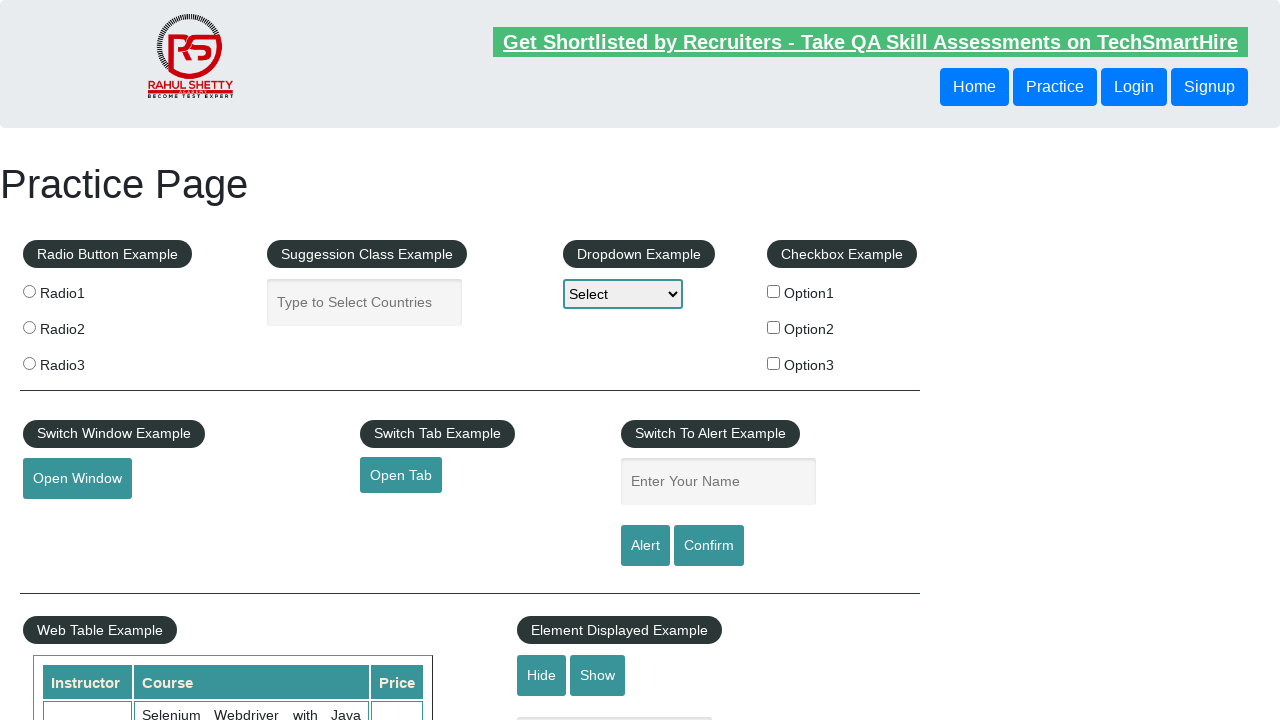

Scrolled main window down by 700 pixels
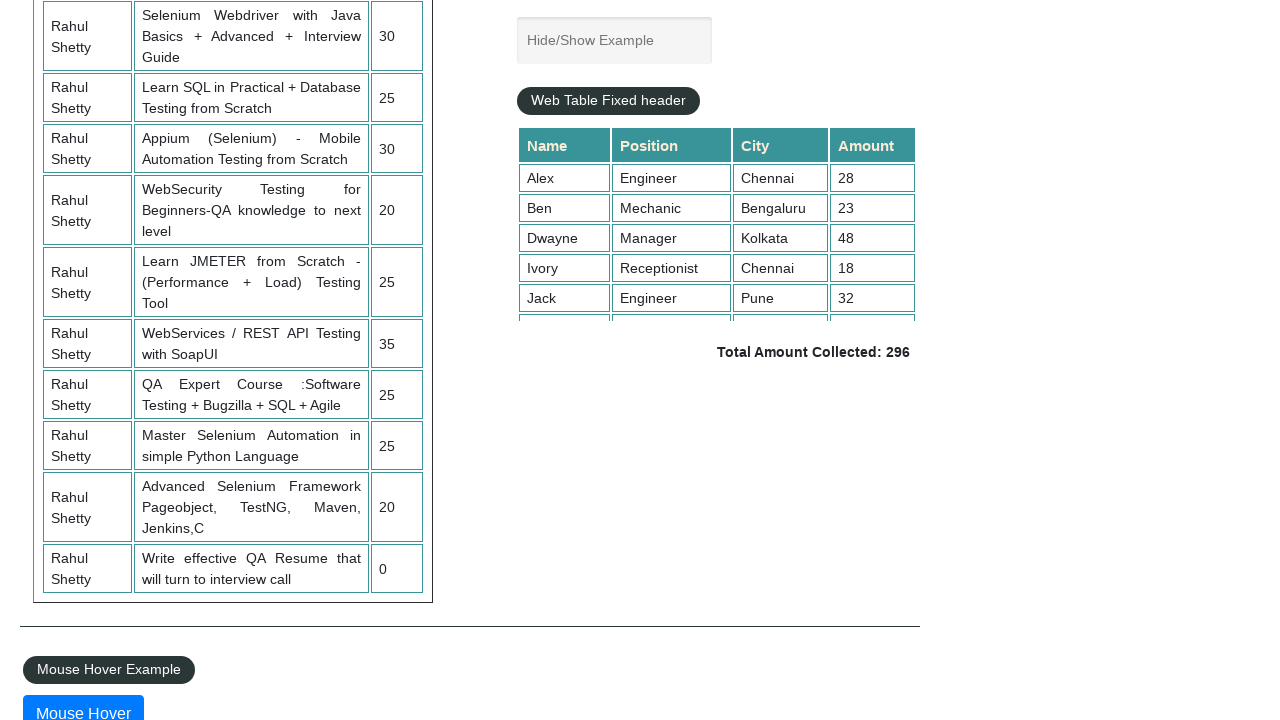

Scrolled table element (.tableFixHead) to position 5000
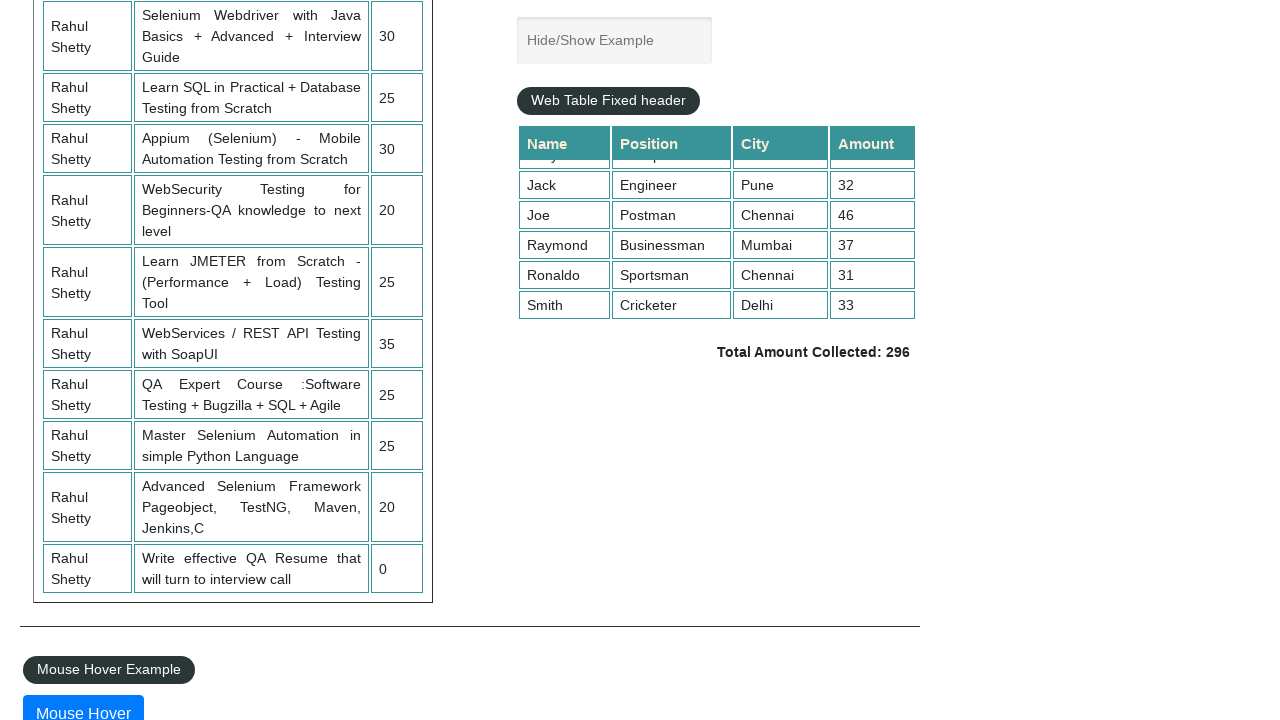

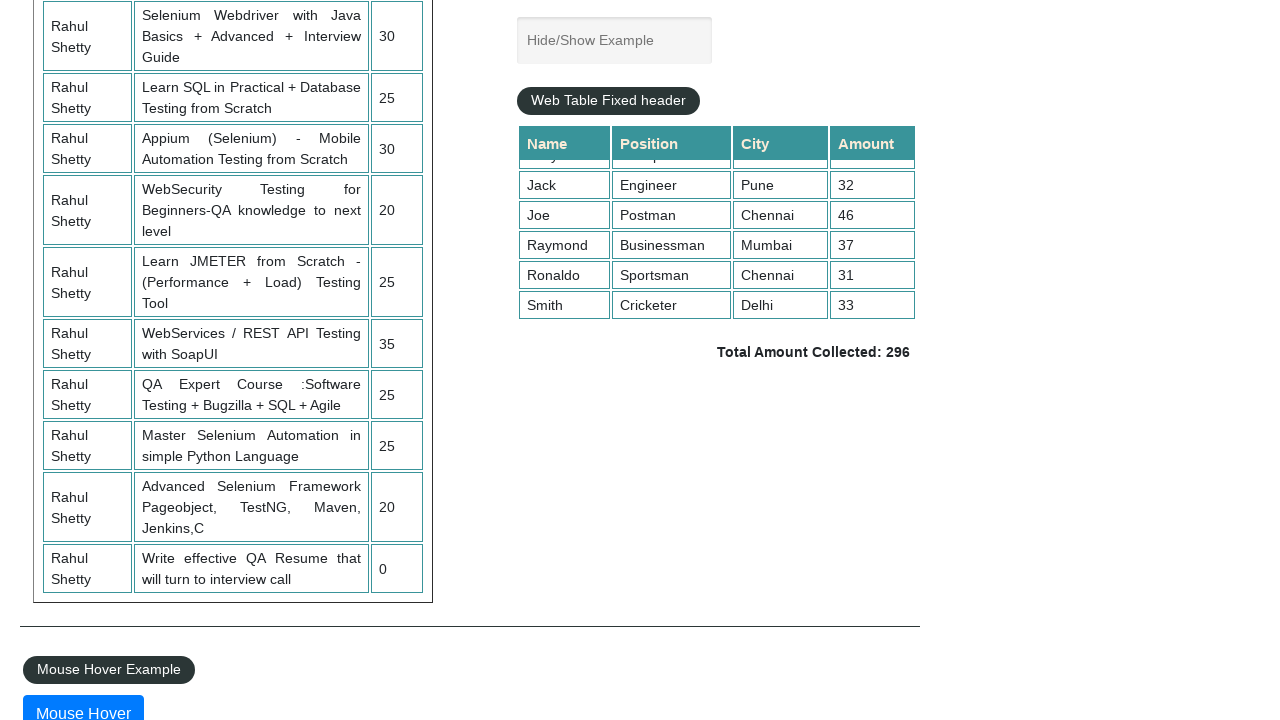